Tests sorting the Due column in ascending order using semantic class-based locators on table 2.

Starting URL: http://the-internet.herokuapp.com/tables

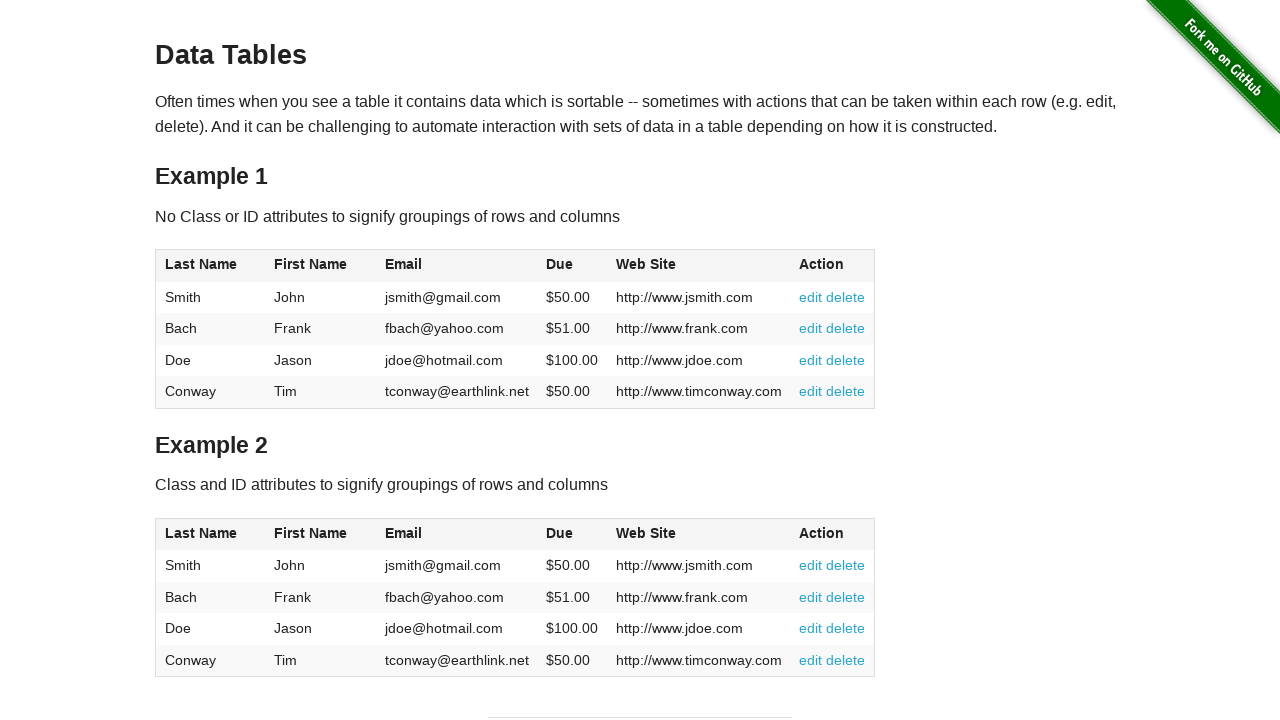

Clicked the Due column header in table 2 to sort in ascending order at (560, 533) on #table2 thead .dues
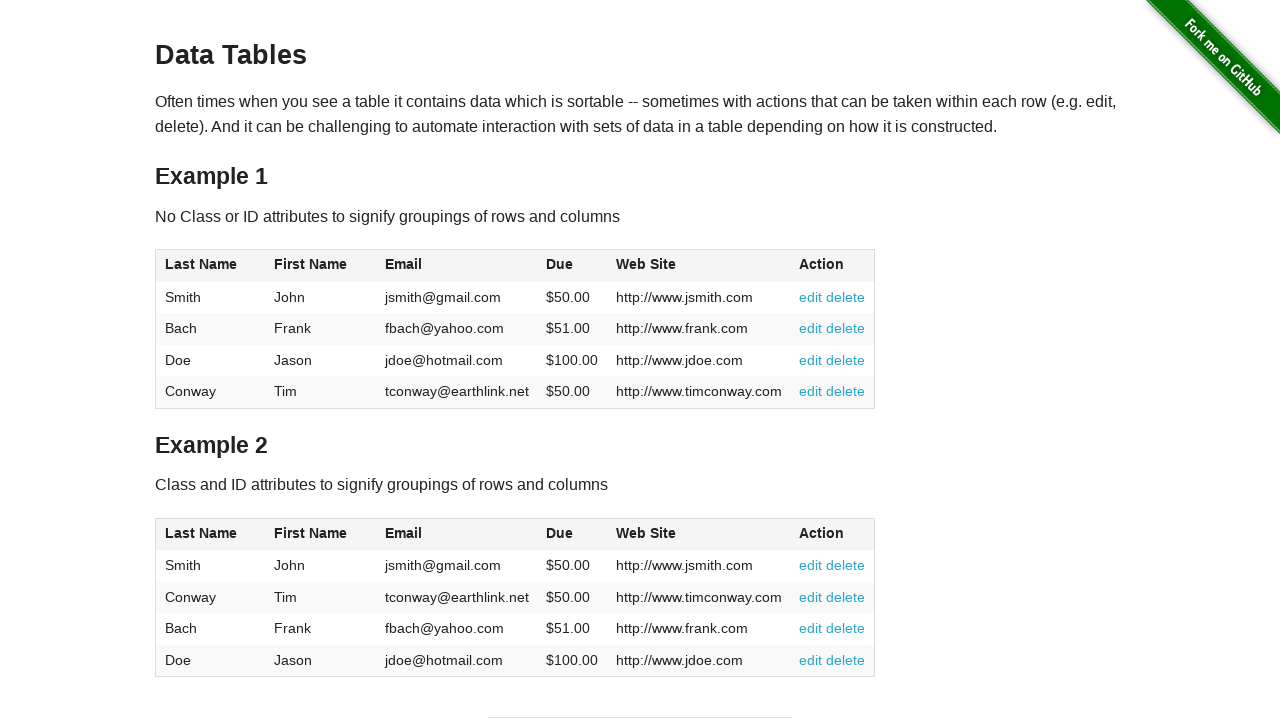

Due column cells in table 2 loaded after sorting
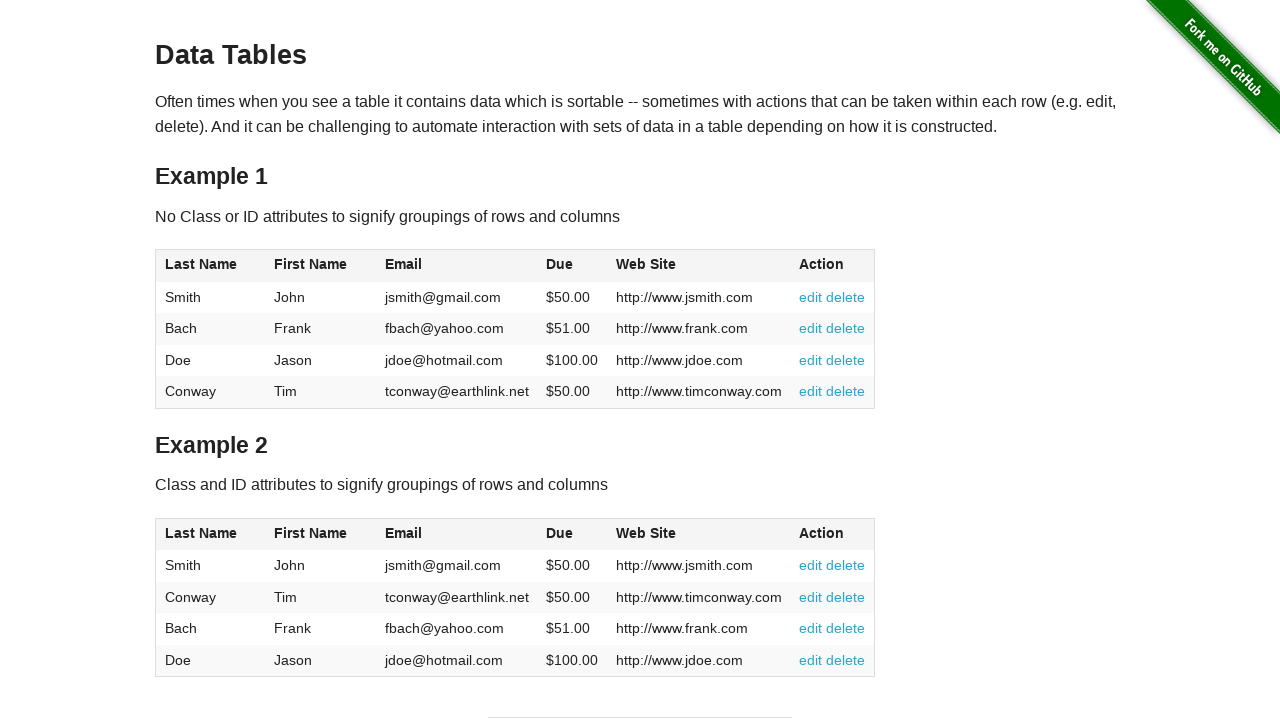

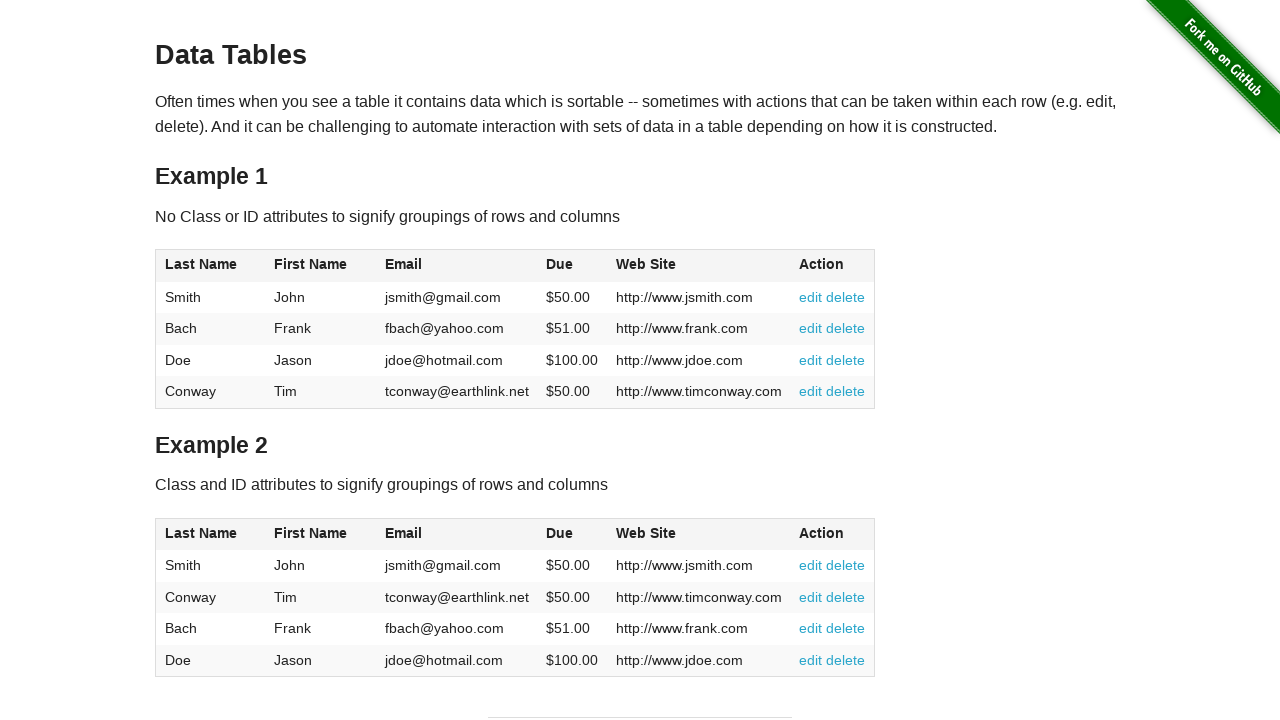